Tests the Uiua programming language online pad by navigating to it, entering code, running it, and checking for output

Starting URL: https://www.uiua.org/

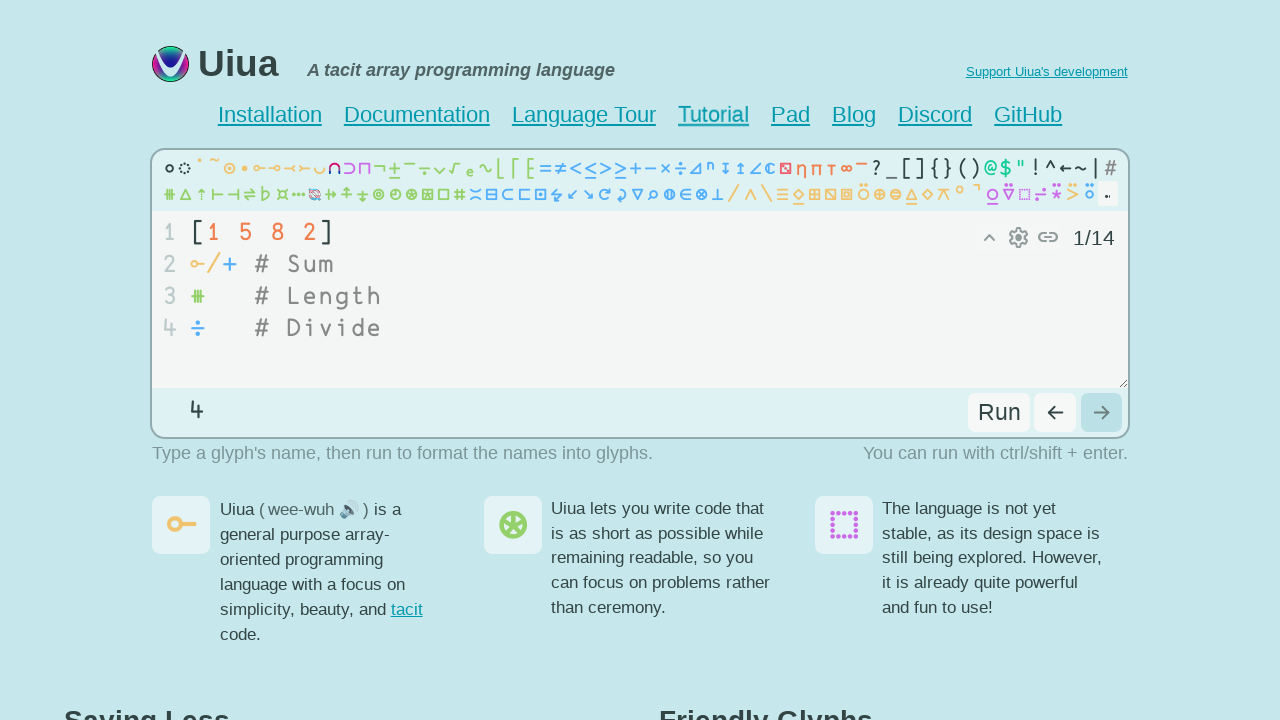

Clicked 'Pad' link to navigate to the online pad at (791, 115) on text=Pad
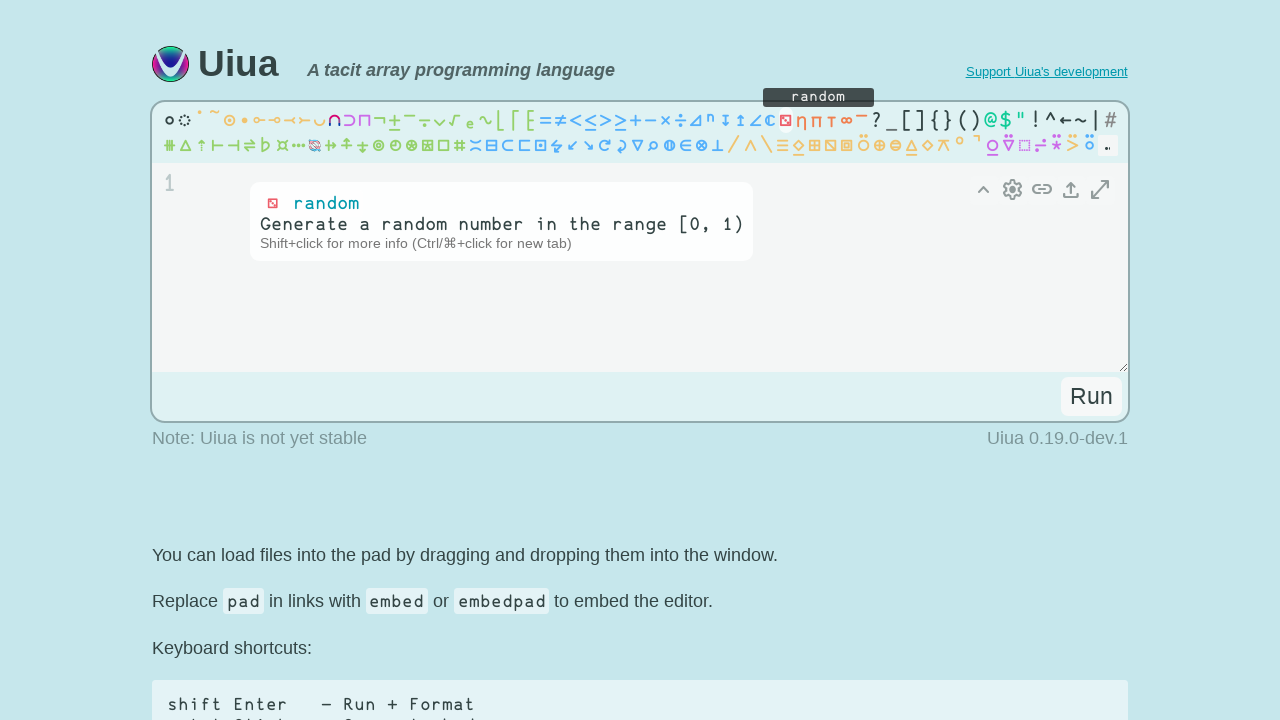

Code editor loaded successfully
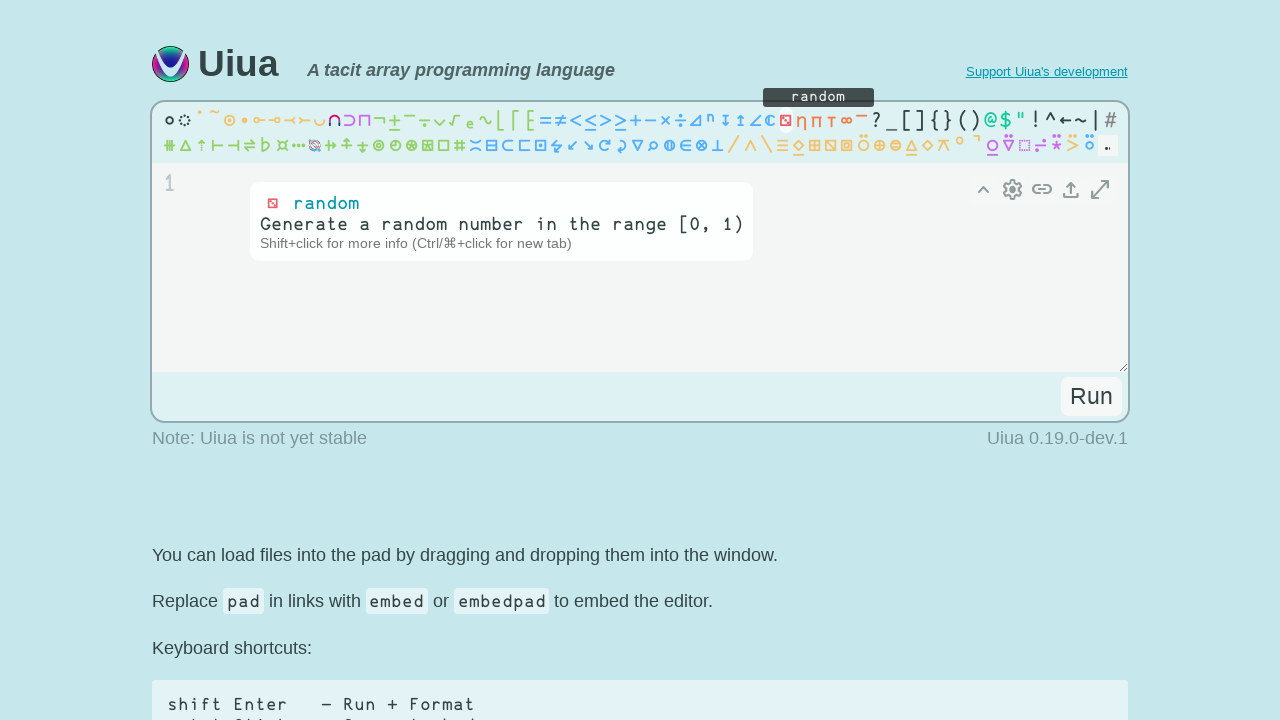

Entered Uiua code '⊞(ℂ).⇡120' into the editor on .code-entry
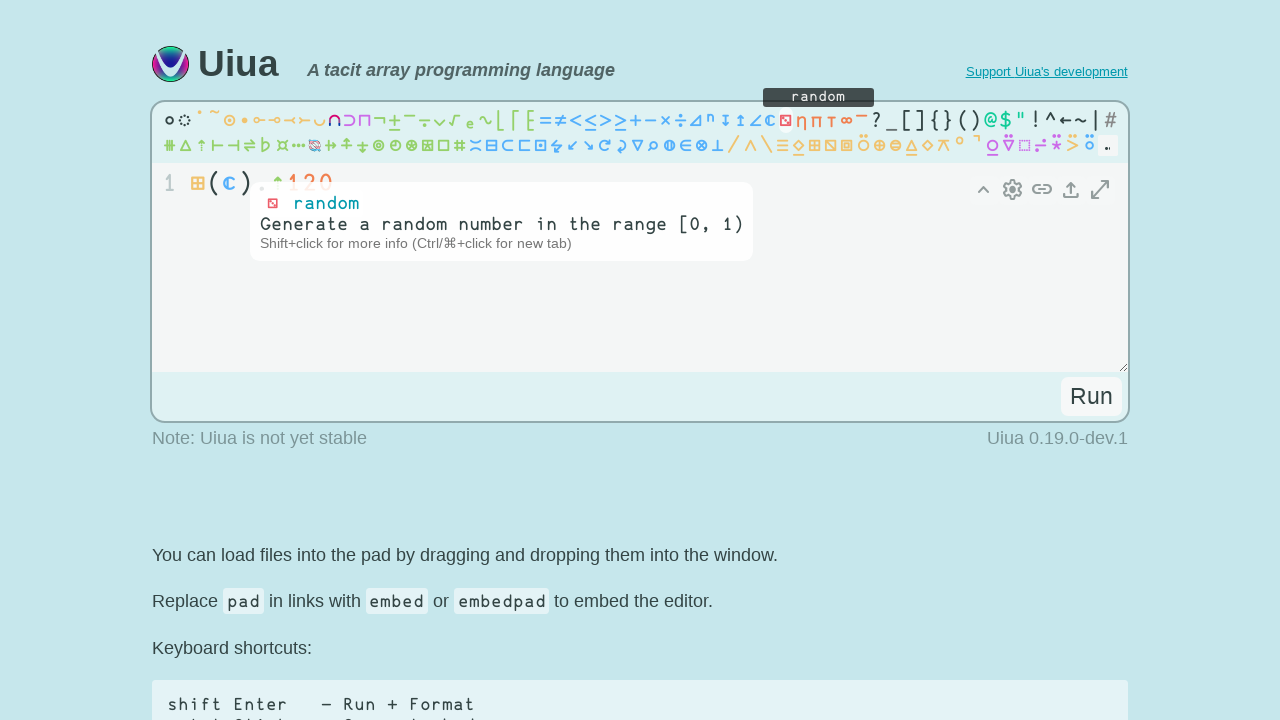

Clicked Run button to execute the code at (1092, 397) on button:has-text('Run')
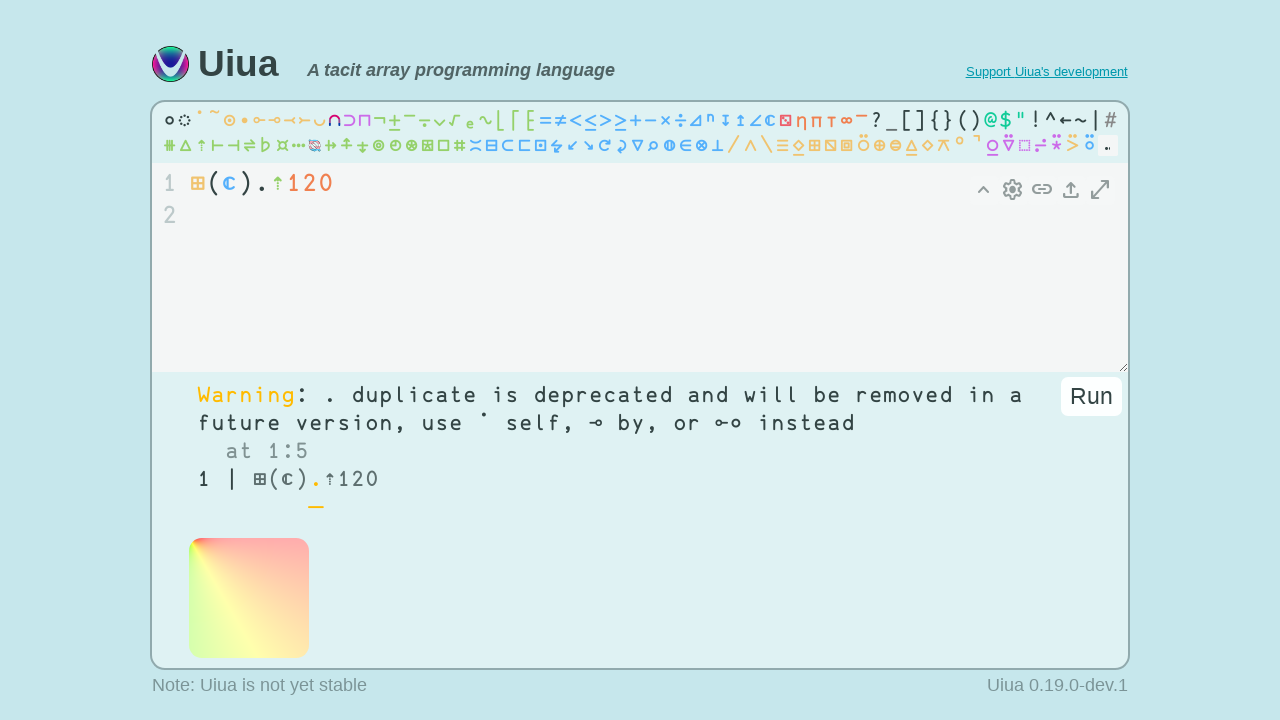

Waited for code execution to complete
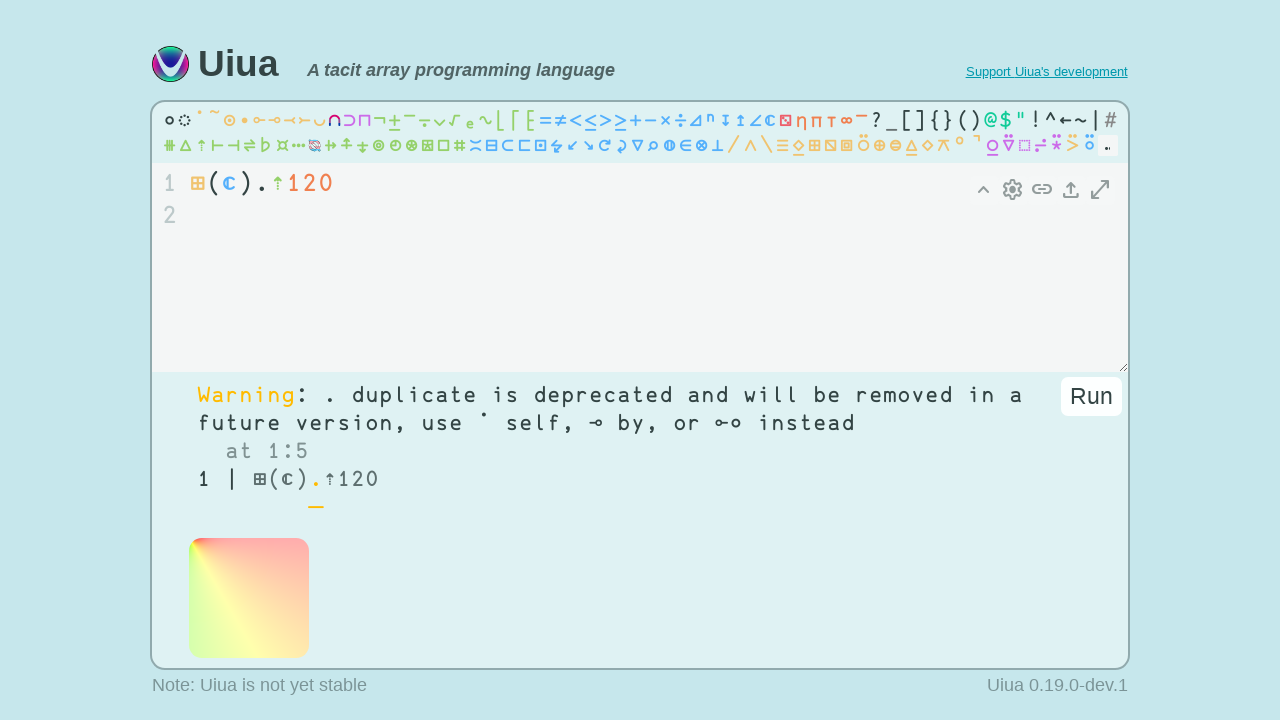

Checked for output image - found: True
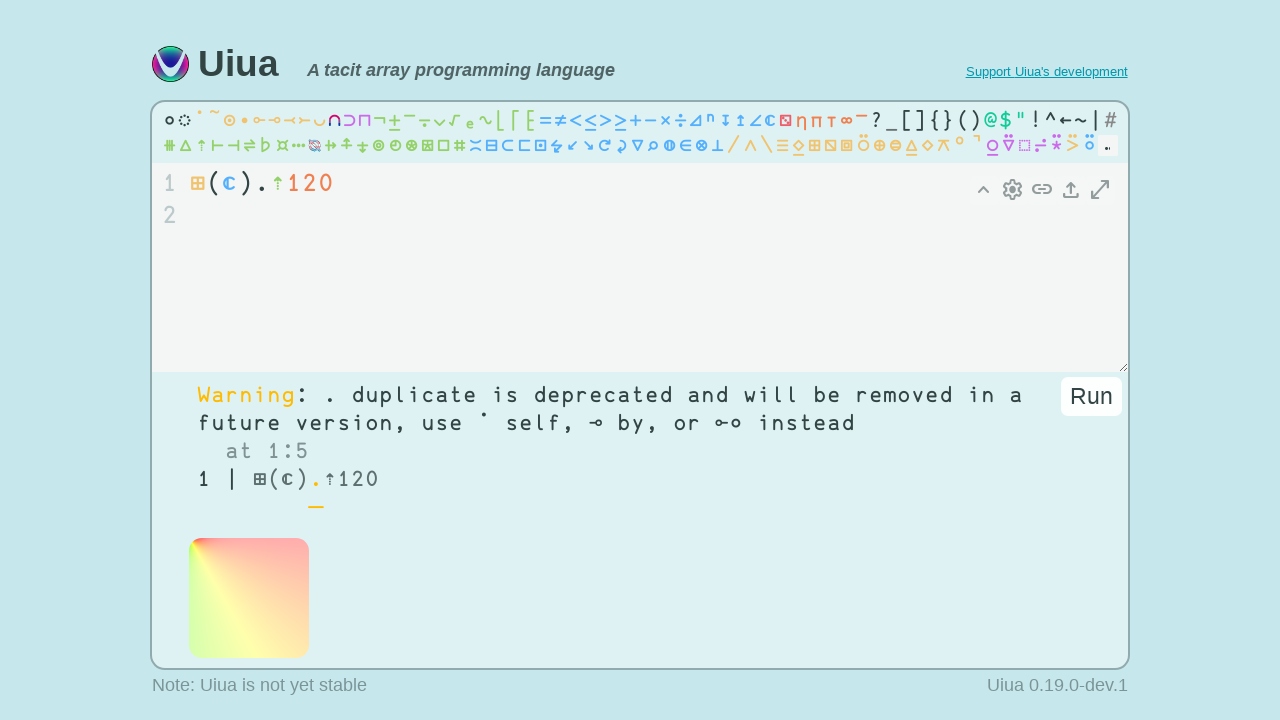

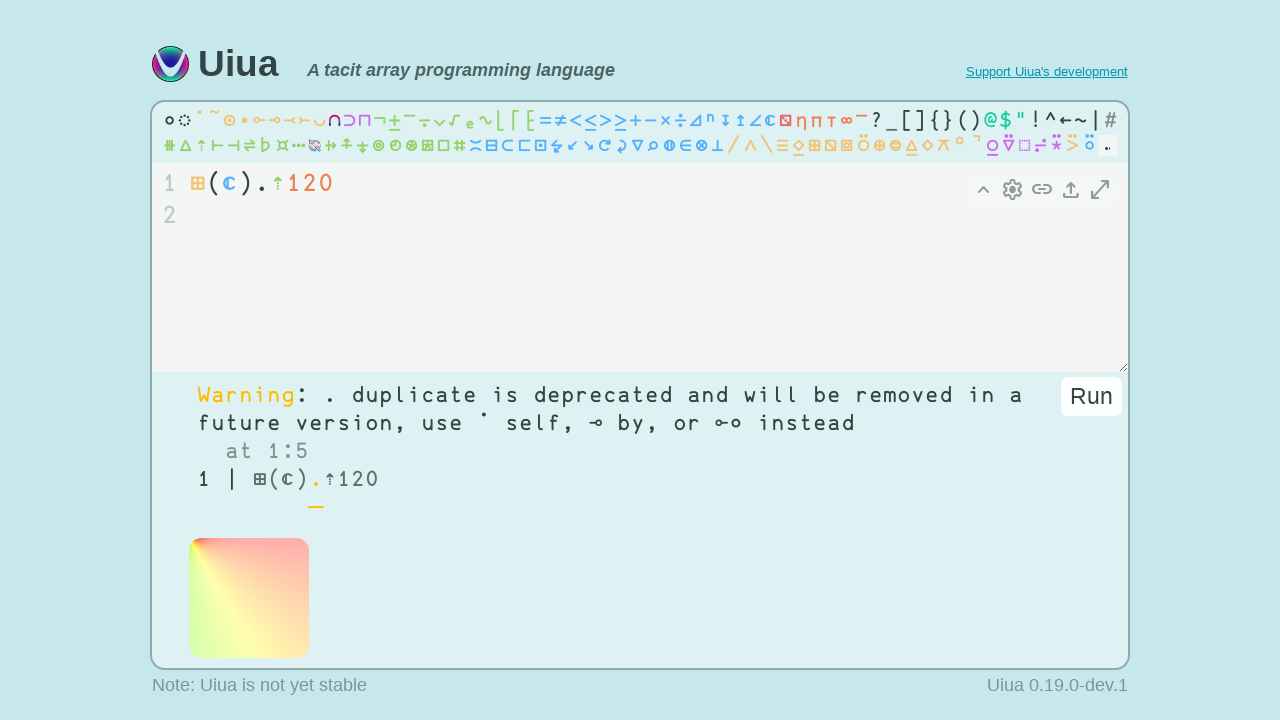